Navigates to a practice automation page and verifies the presence of a specific link element

Starting URL: https://rahulshettyacademy.com/AutomationPractice/

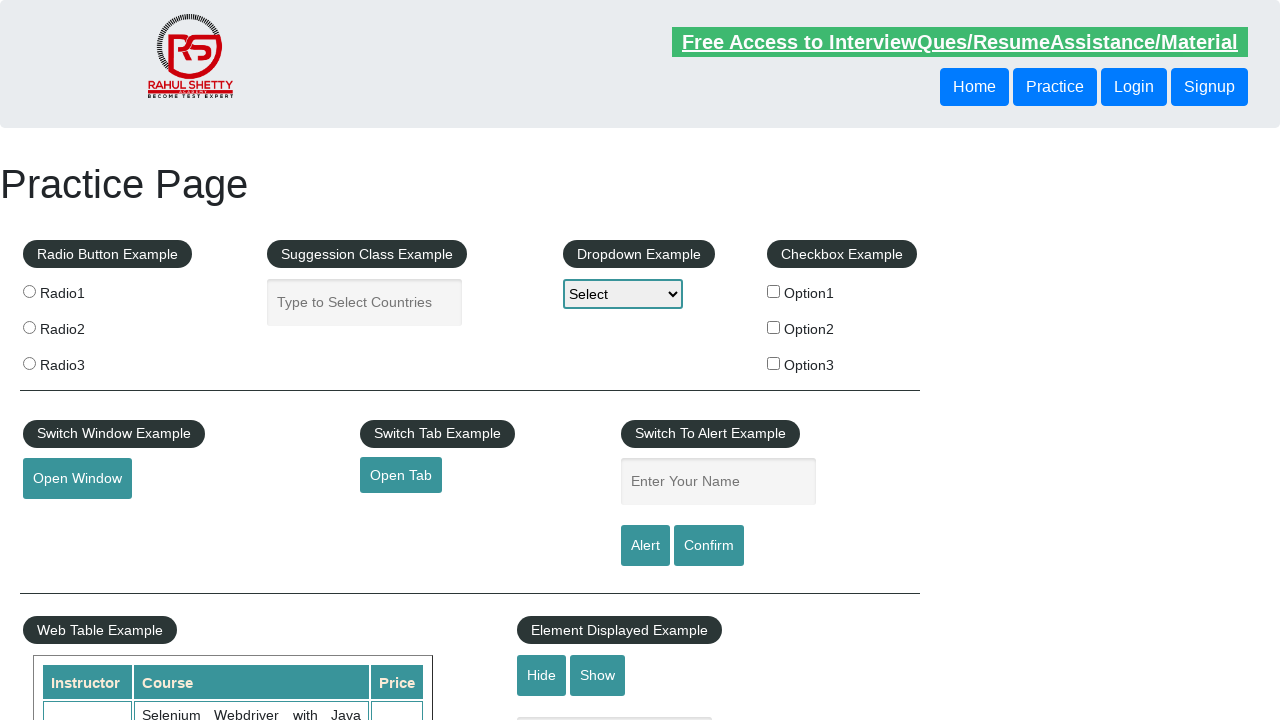

Navigated to AutomationPractice page
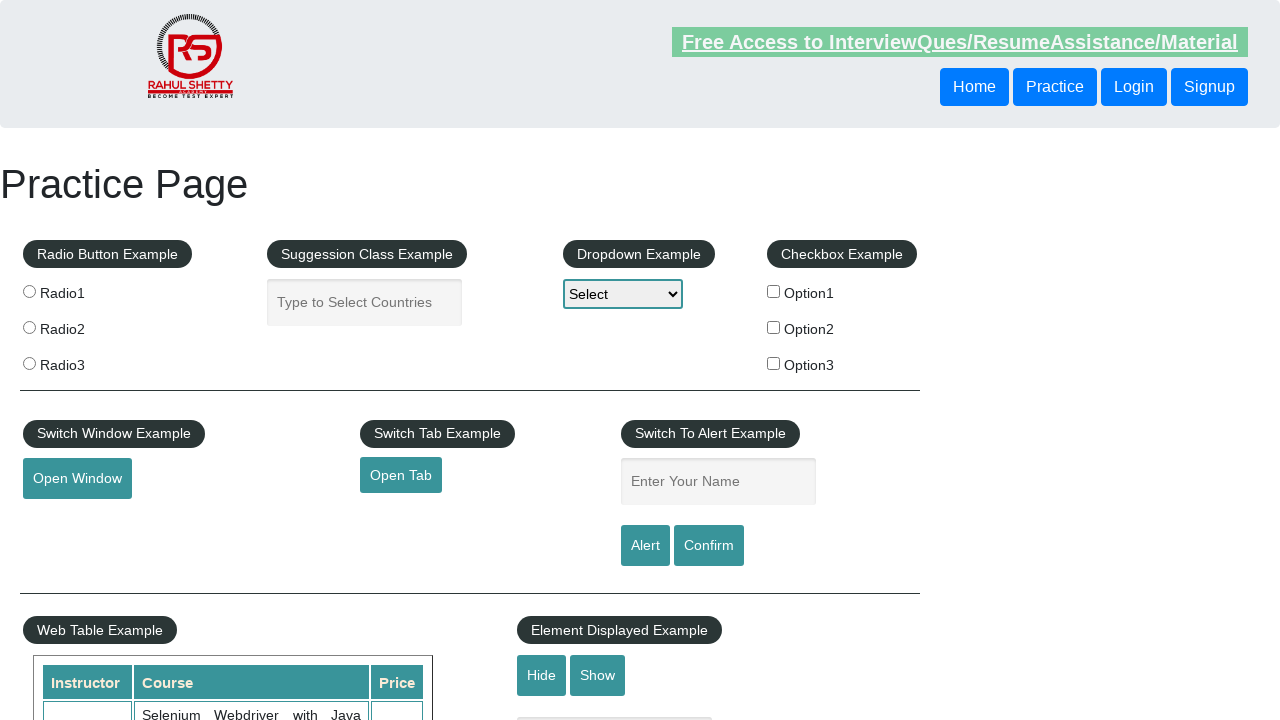

Verified that soapui link element exists on the page
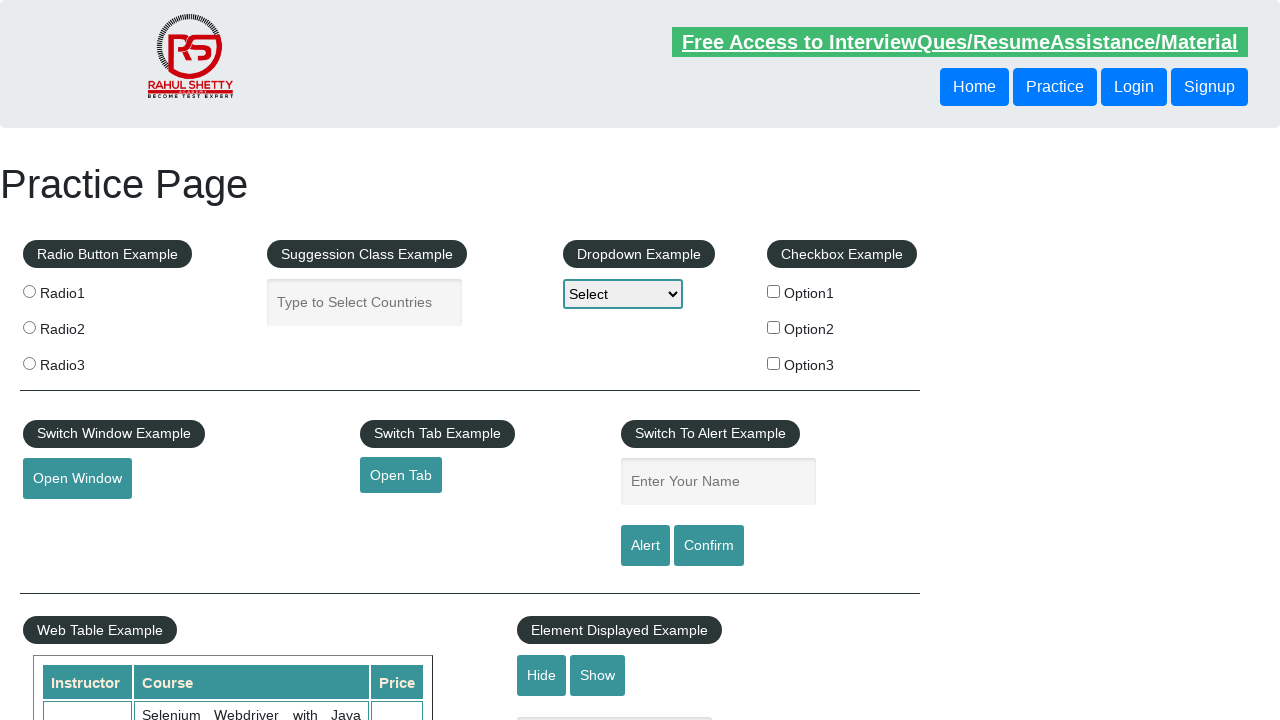

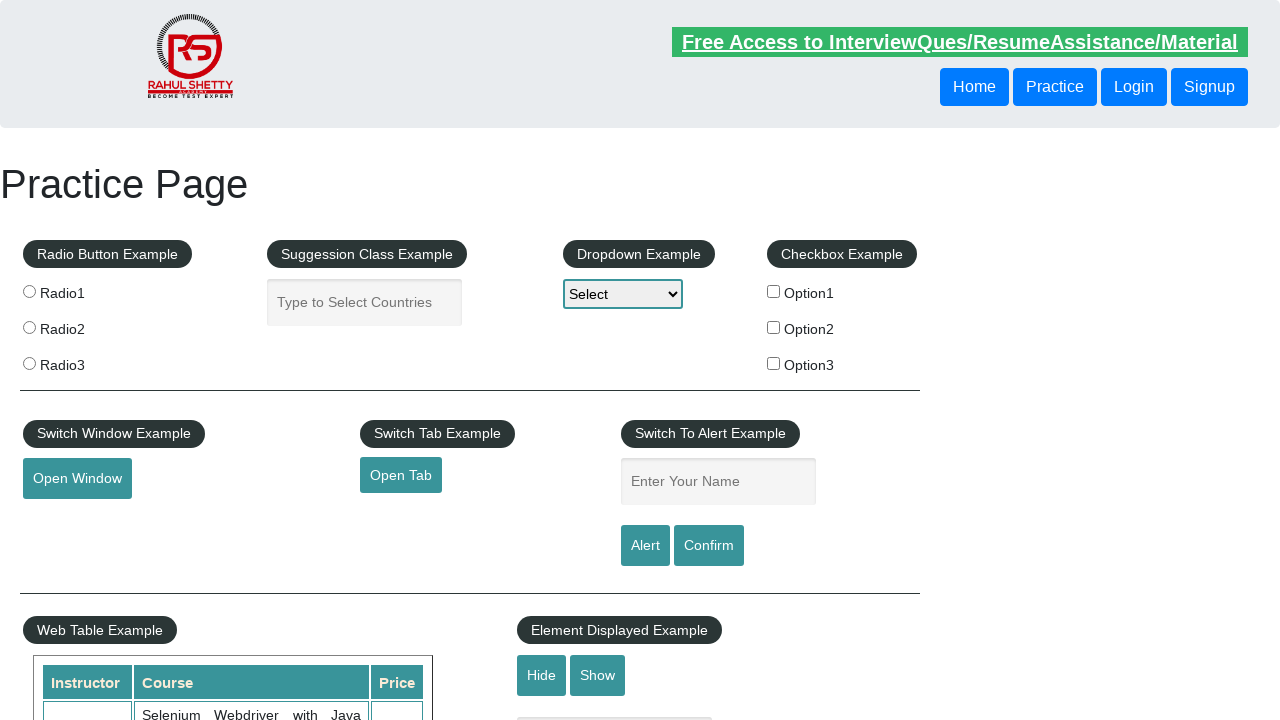